Tests mobile responsiveness by setting a mobile viewport size (iPhone 375x667) and verifying the page displays correctly.

Starting URL: https://example.com

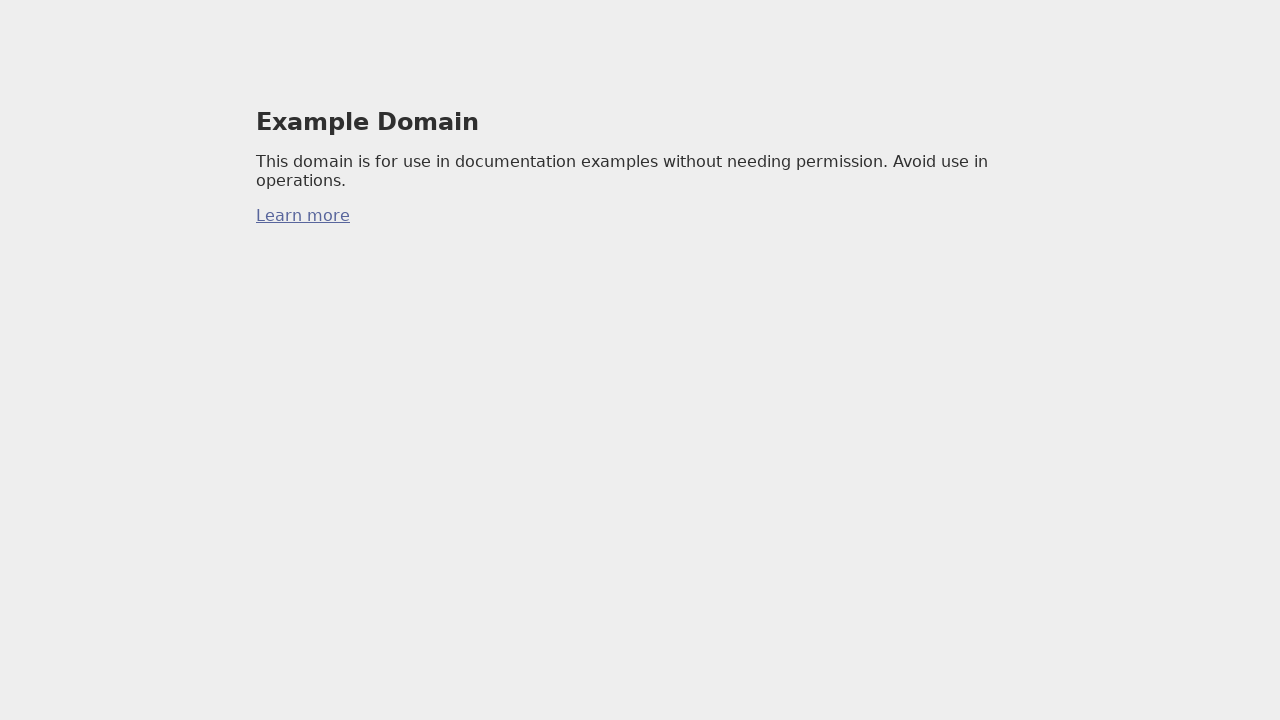

Set viewport size to iPhone 375x667 for mobile responsiveness testing
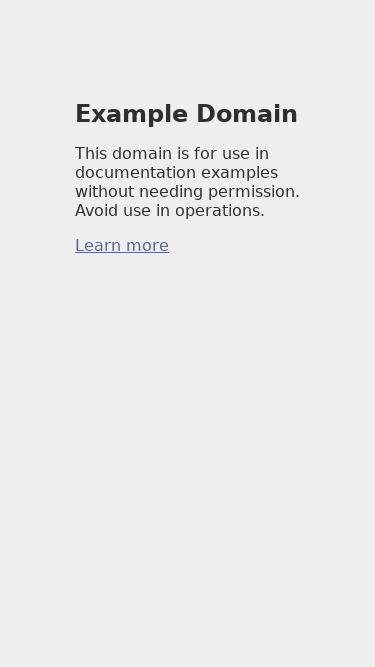

Reloaded page with mobile viewport size
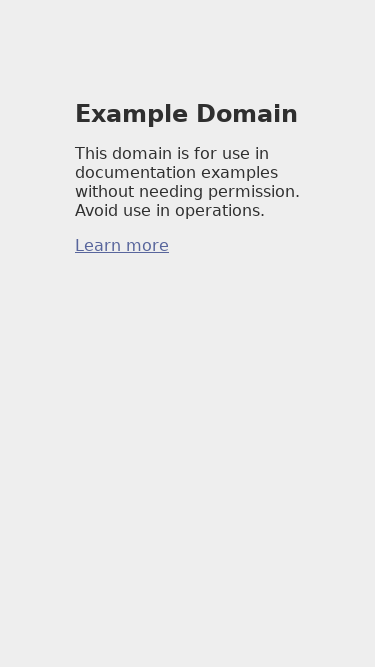

Verified body element is visible on mobile viewport
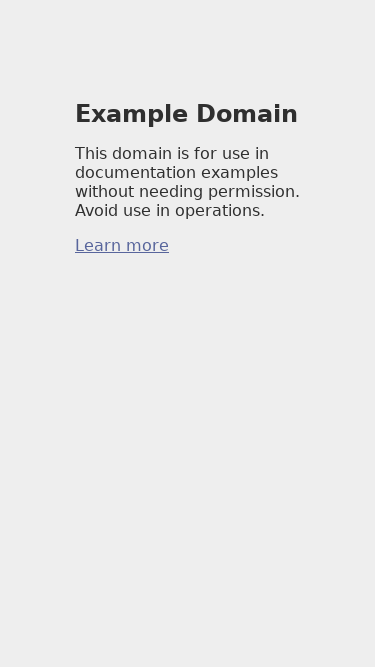

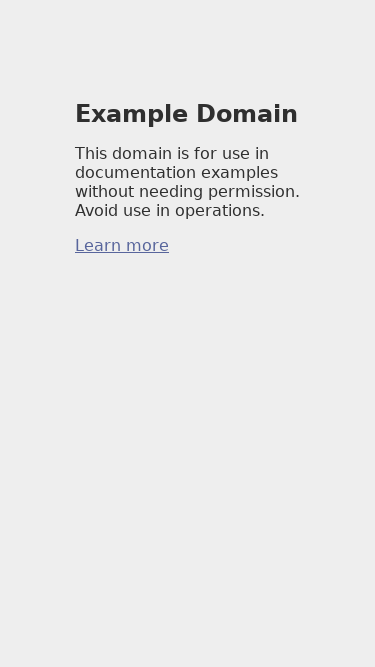